Waits for price to reach $100, clicks book button, solves a math problem and submits the answer

Starting URL: http://suninjuly.github.io/explicit_wait2.html

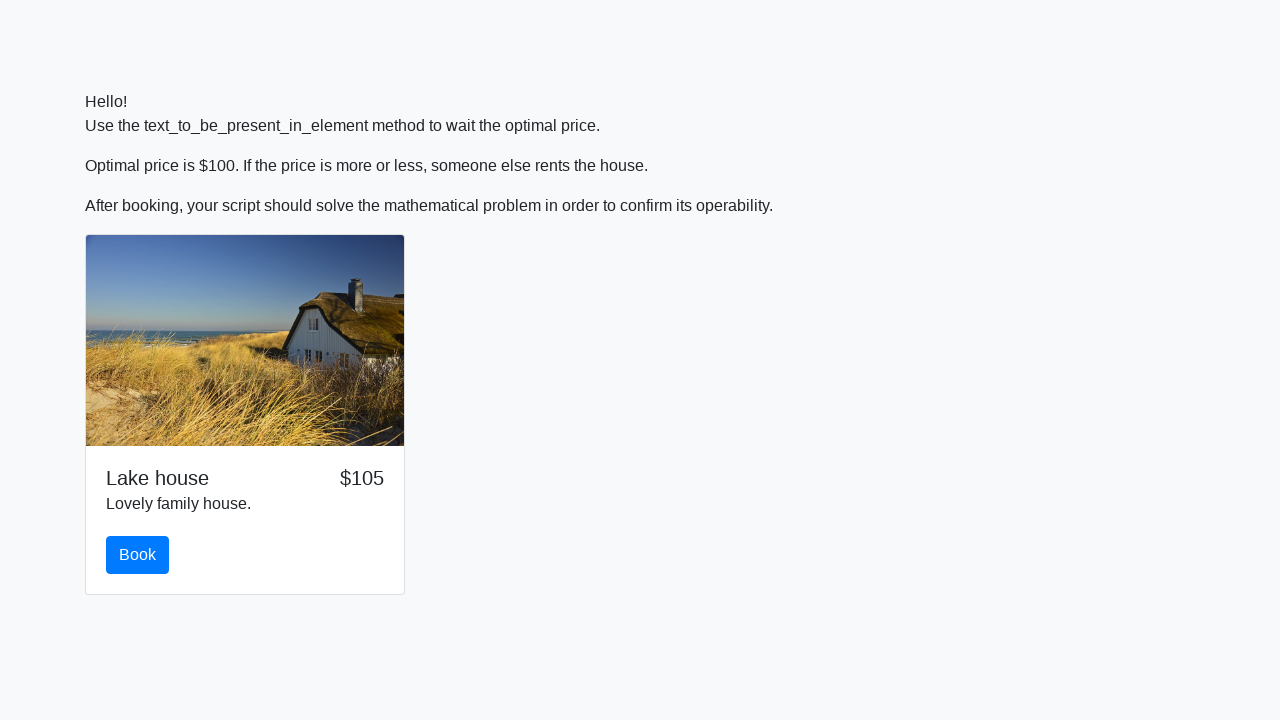

Waited for price to reach $100
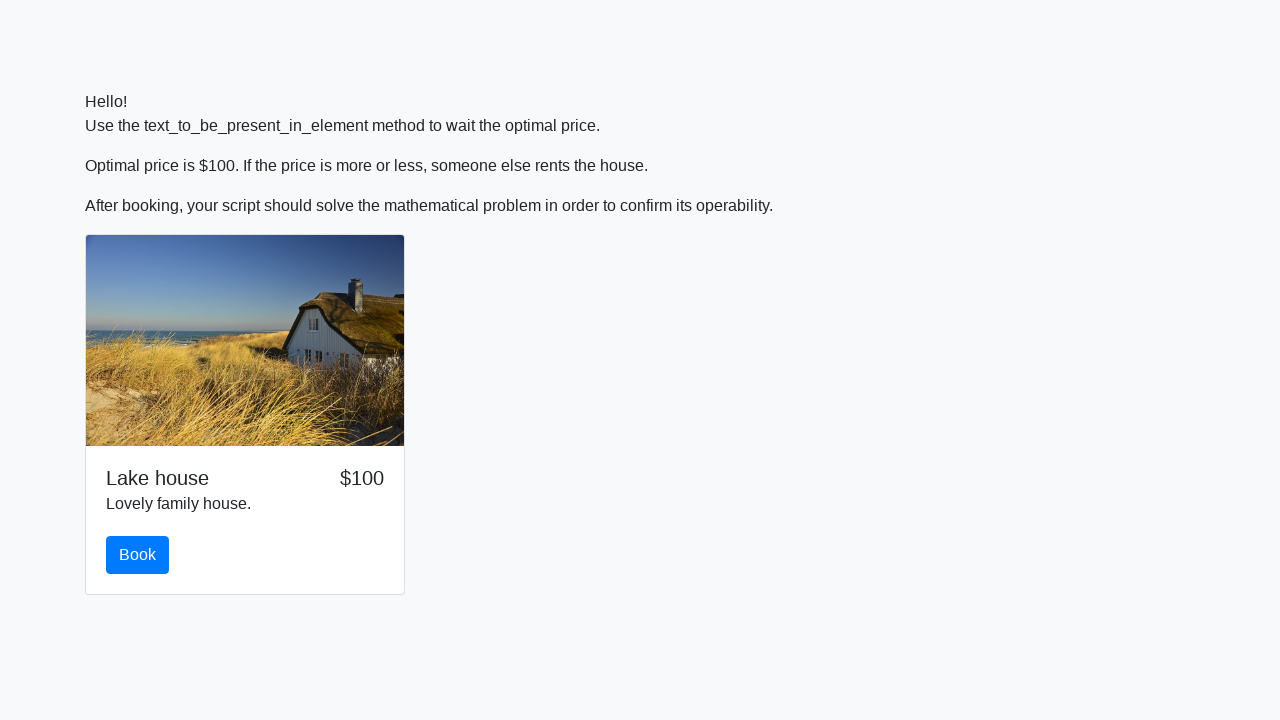

Clicked book button at (138, 555) on #book
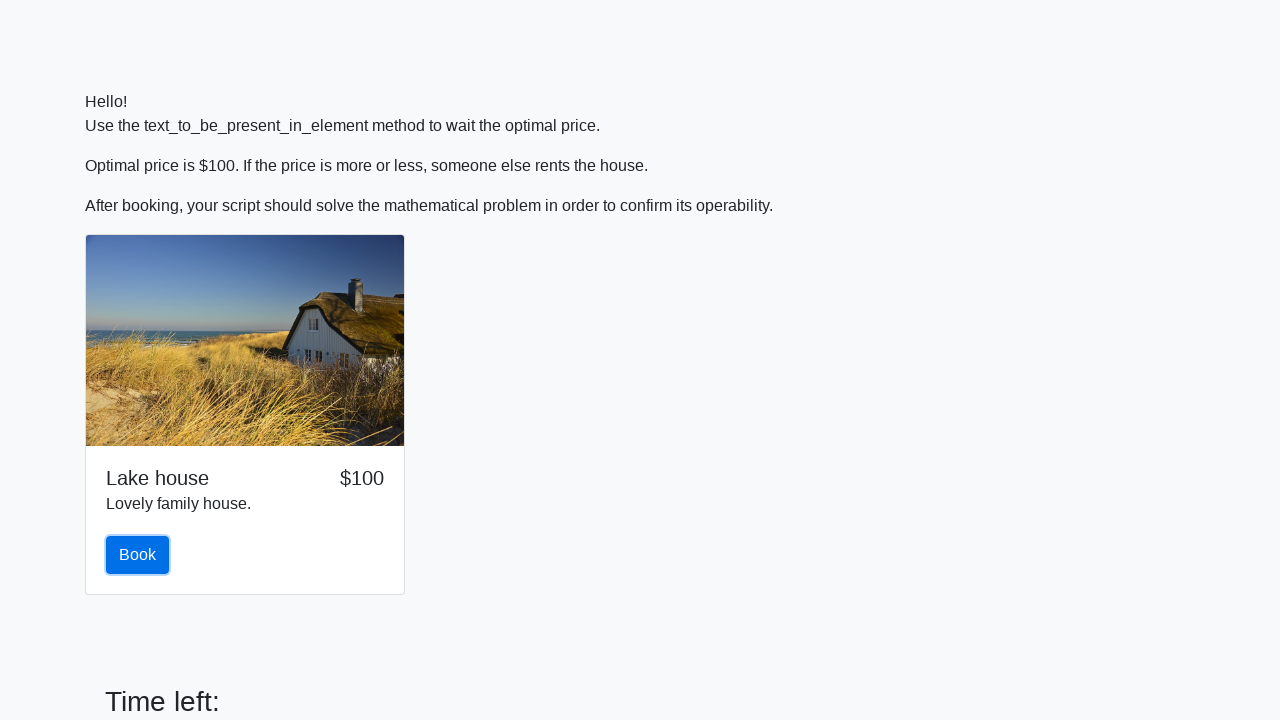

Retrieved input value for calculation
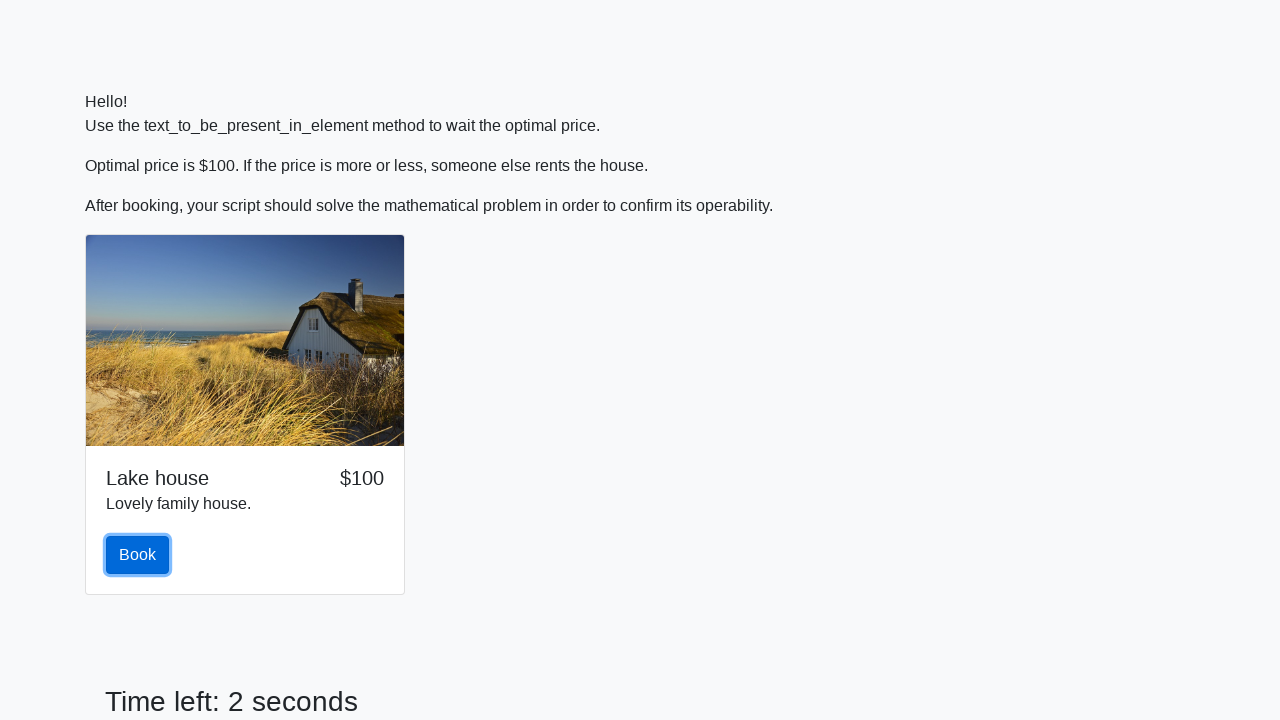

Calculated answer: 0.24132071718101825
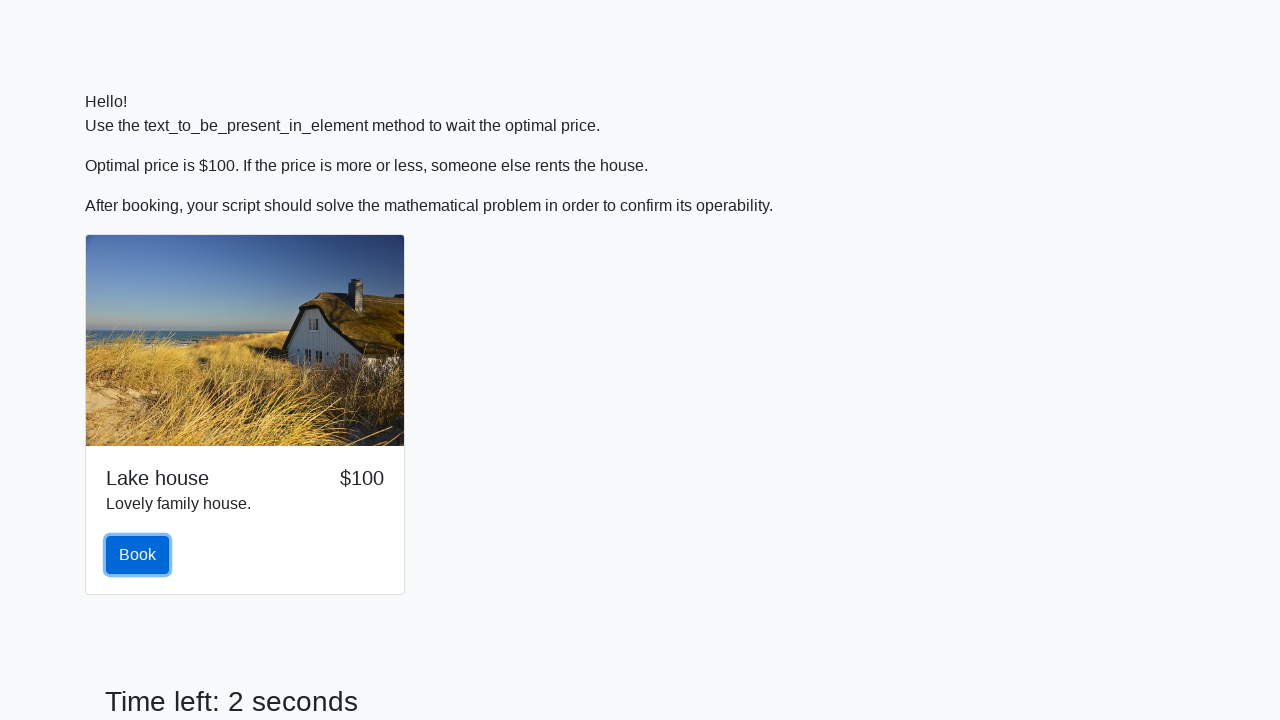

Filled answer field with calculated value on #answer
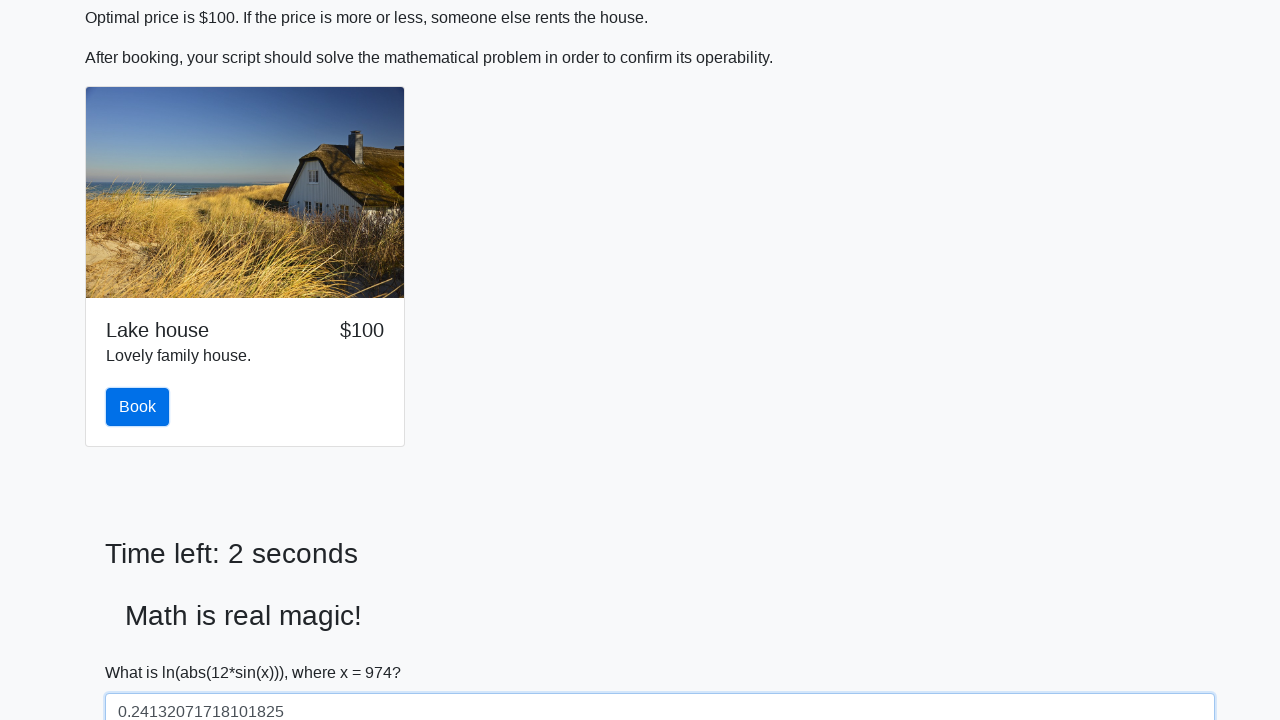

Clicked solve button to submit answer at (143, 651) on #solve
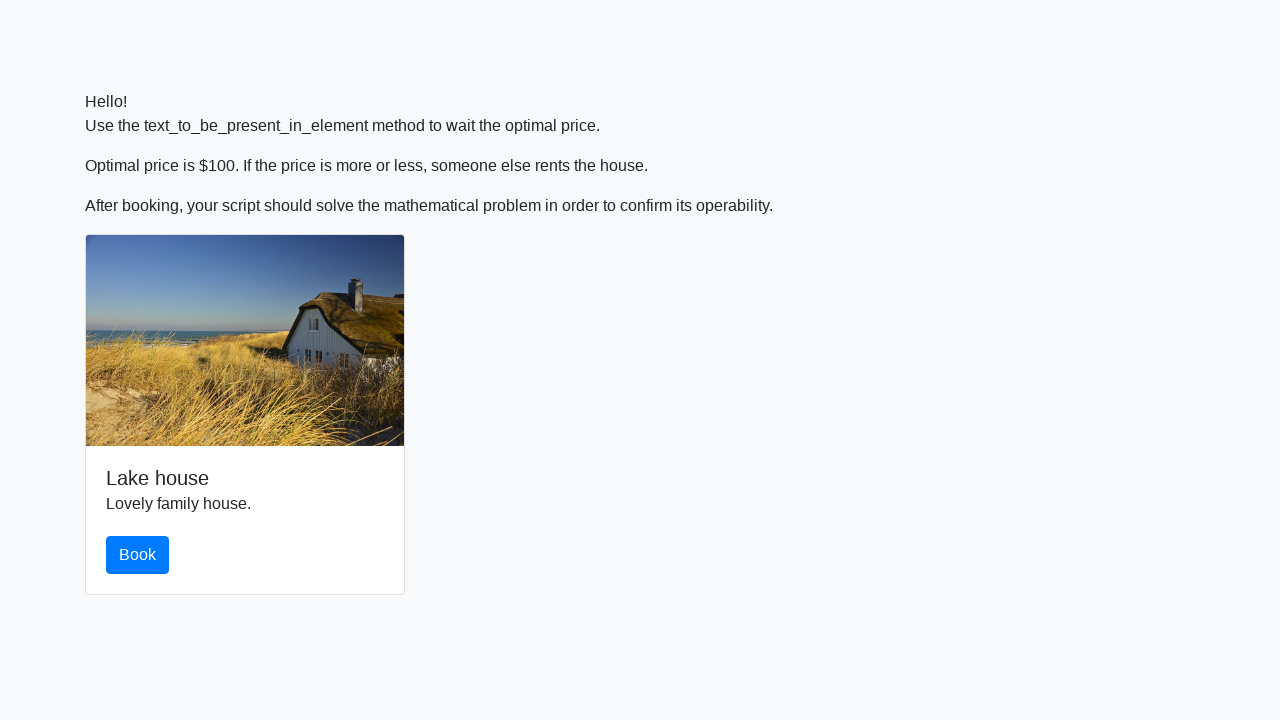

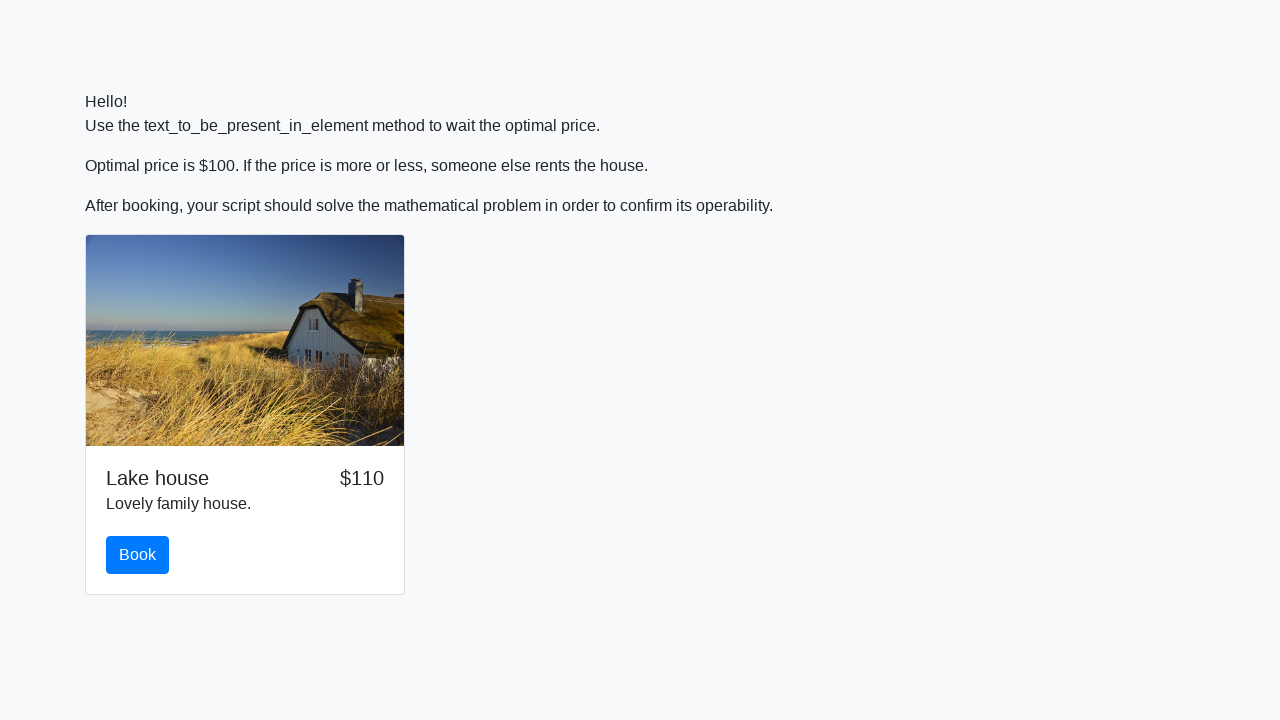